Tests various input field interactions including typing text, appending values, checking if fields are disabled, clearing fields, retrieving values, using tab navigation, entering text in editor, and verifying error messages

Starting URL: https://www.leafground.com/input.xhtml

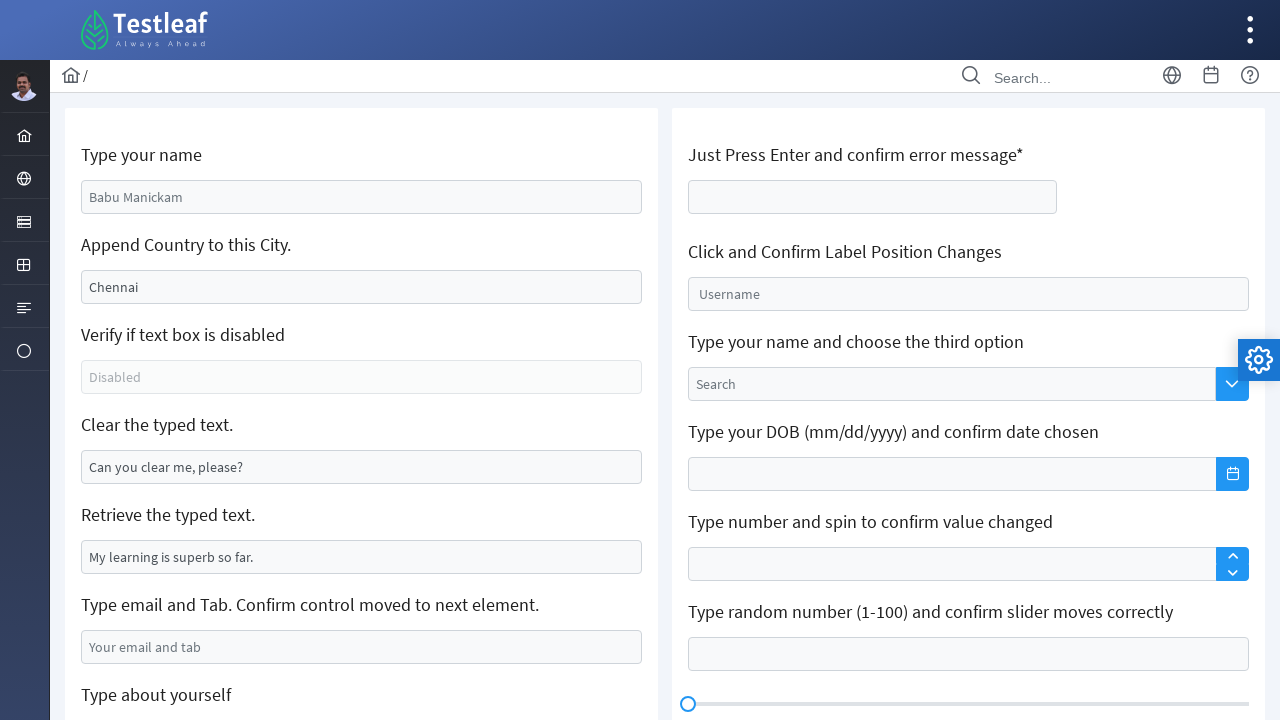

Filled 'Type your name' field with 'Harshad' on //input[@placeholder = 'Babu Manickam']
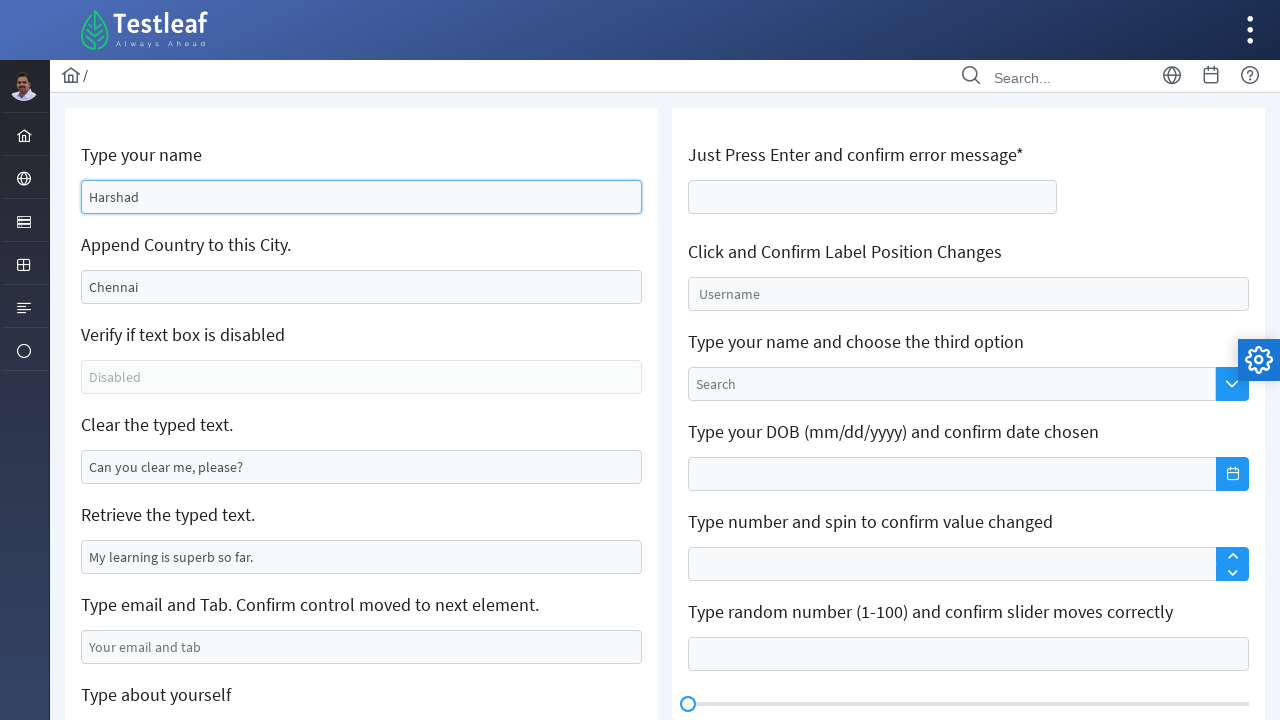

Retrieved current value from city field: 'Chennai'
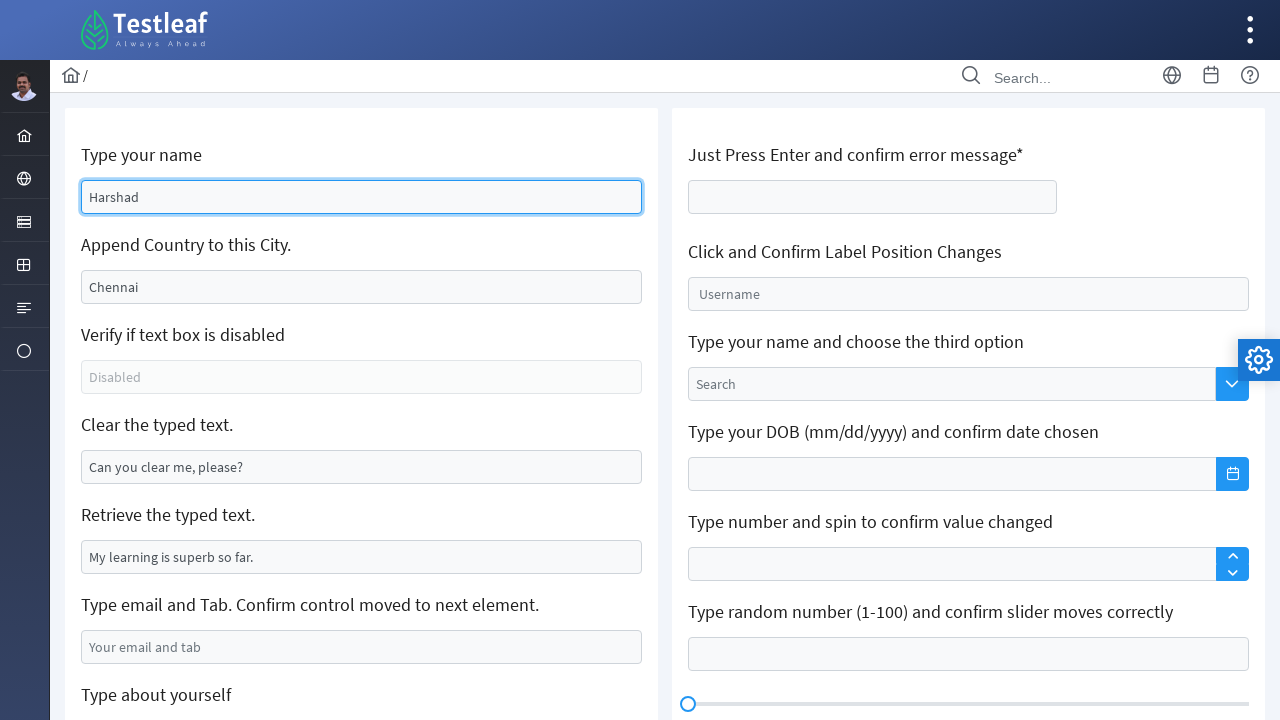

Appended ' India' to city field, now contains 'Chennai India' on //input[@value = 'Chennai']
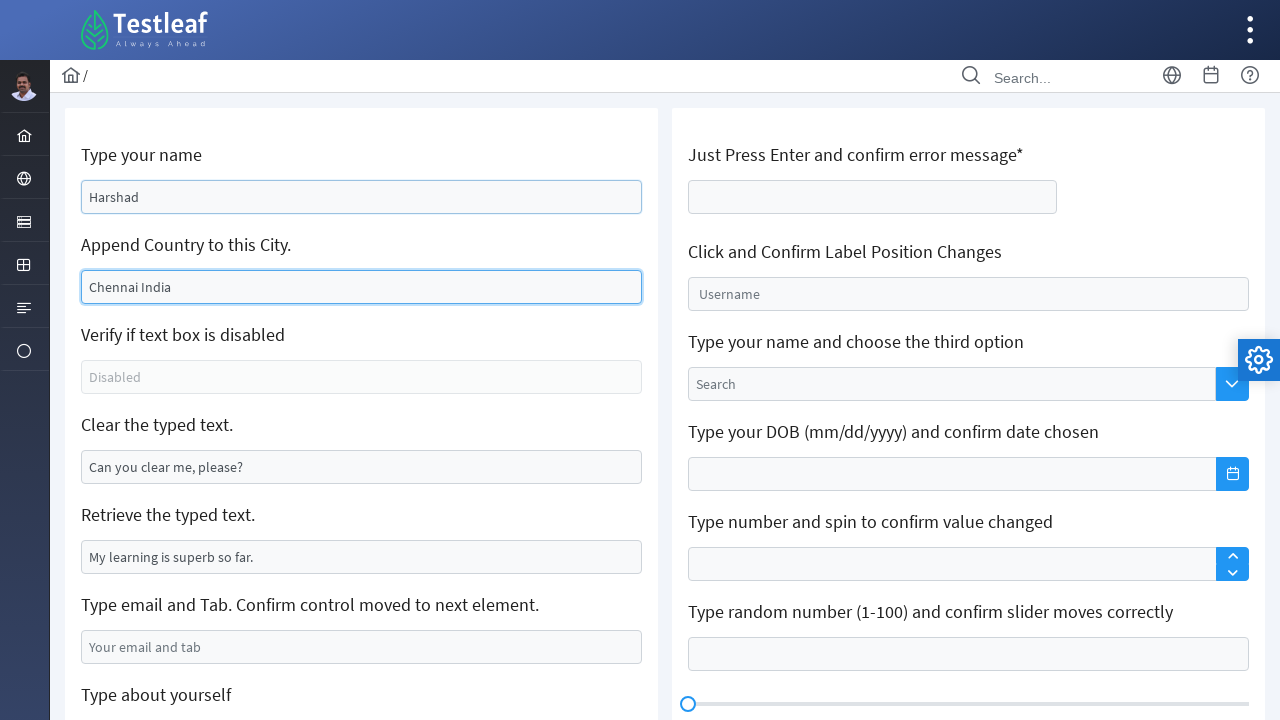

Checked if disabled field is enabled
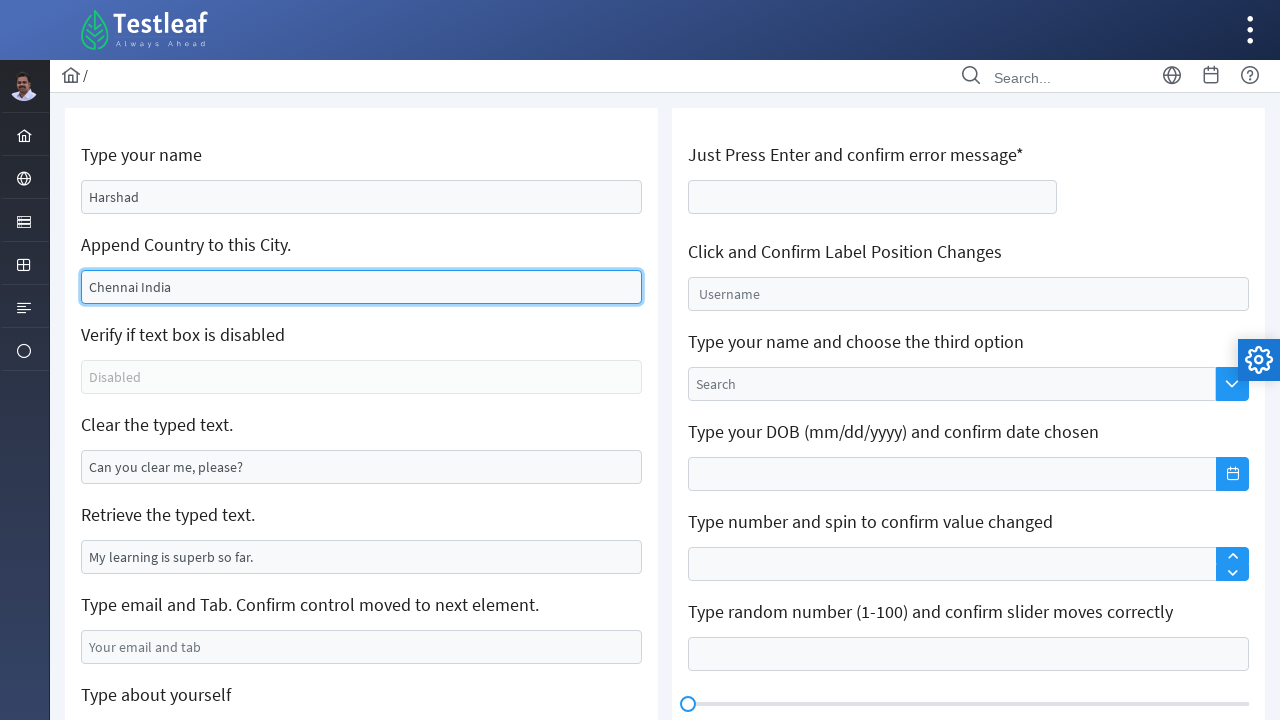

Verified field is disabled
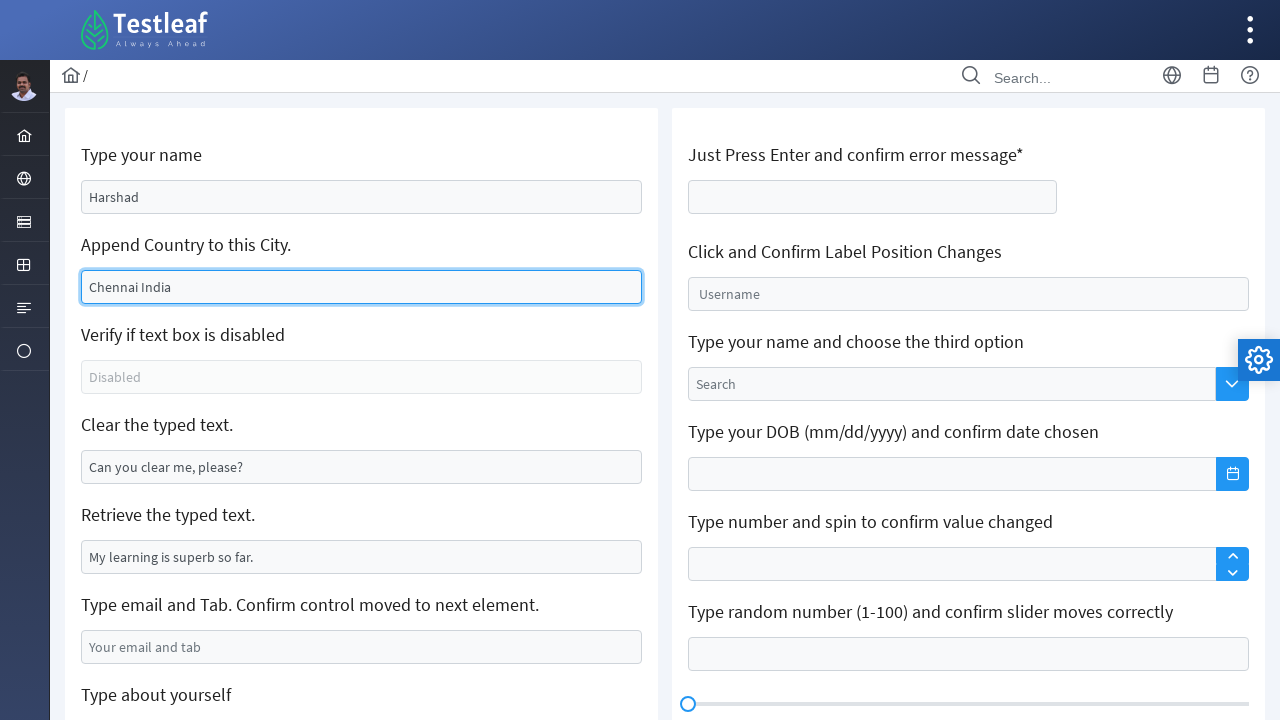

Retrieved value from clear field: 'Can you clear me, please?'
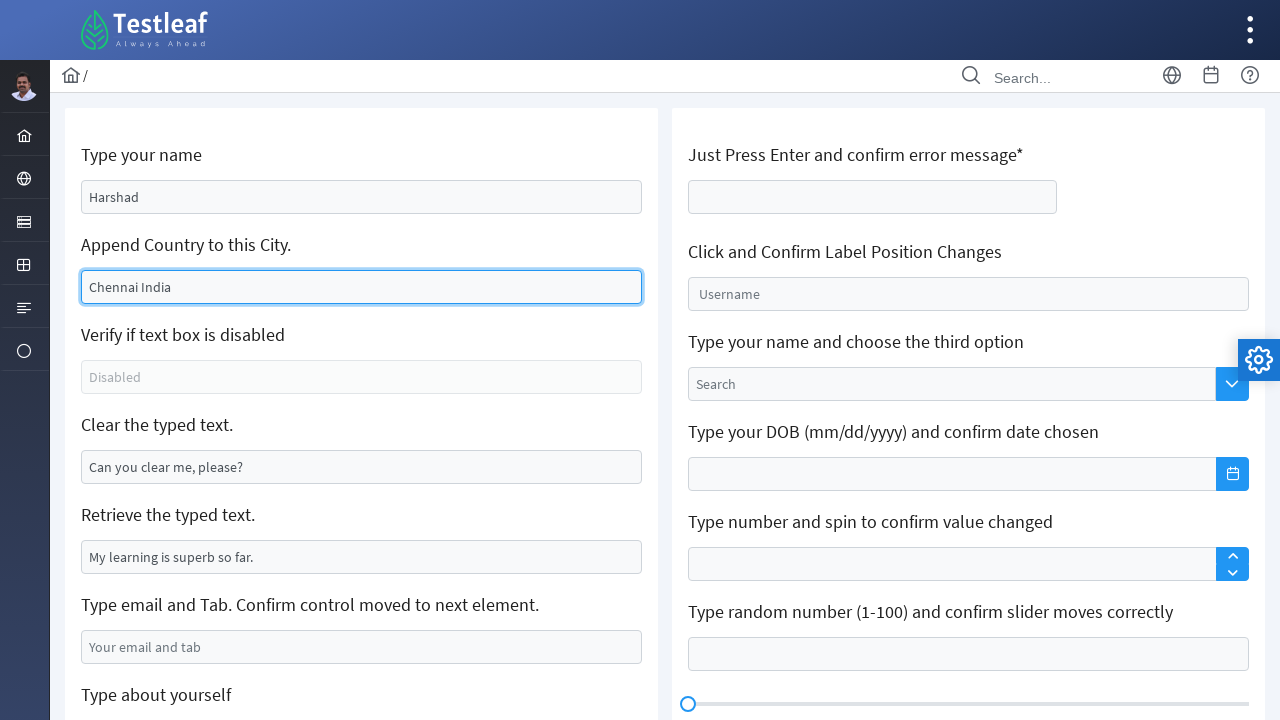

Cleared the field by filling with empty string on //input[@value = 'Can you clear me, please?']
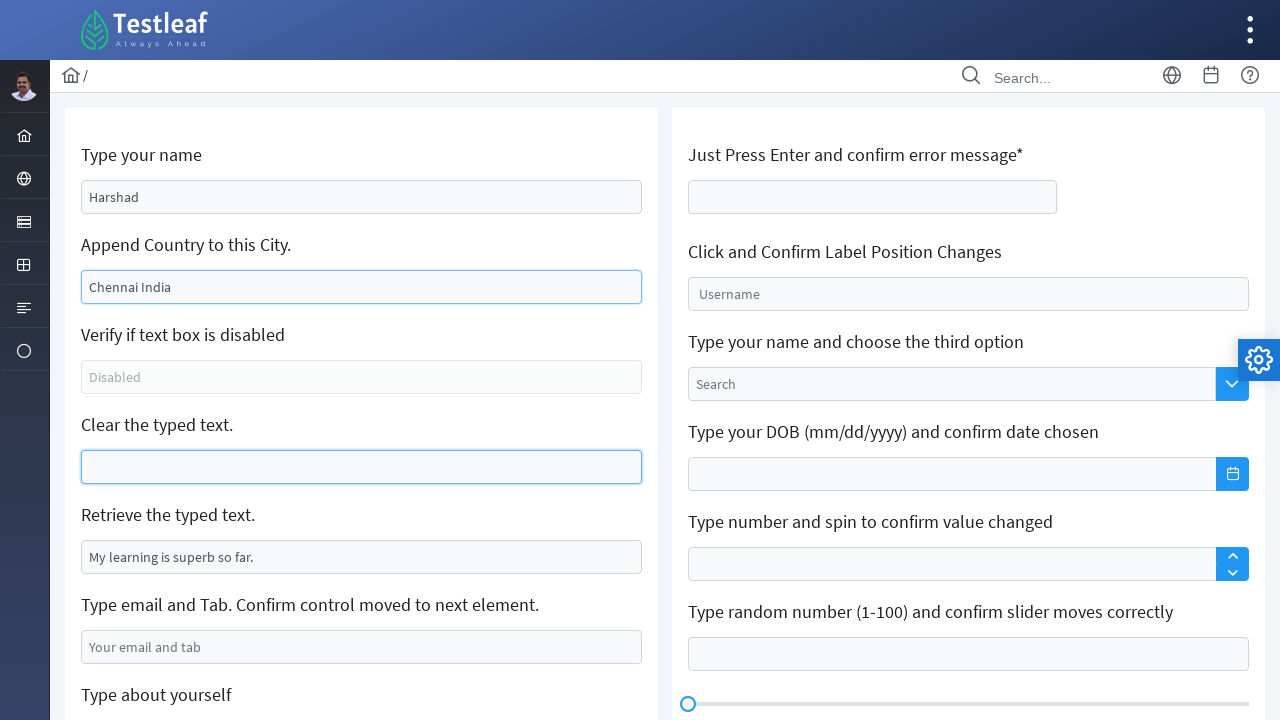

Retrieved typed text from fifth textbox field: 'My learning is superb so far.'
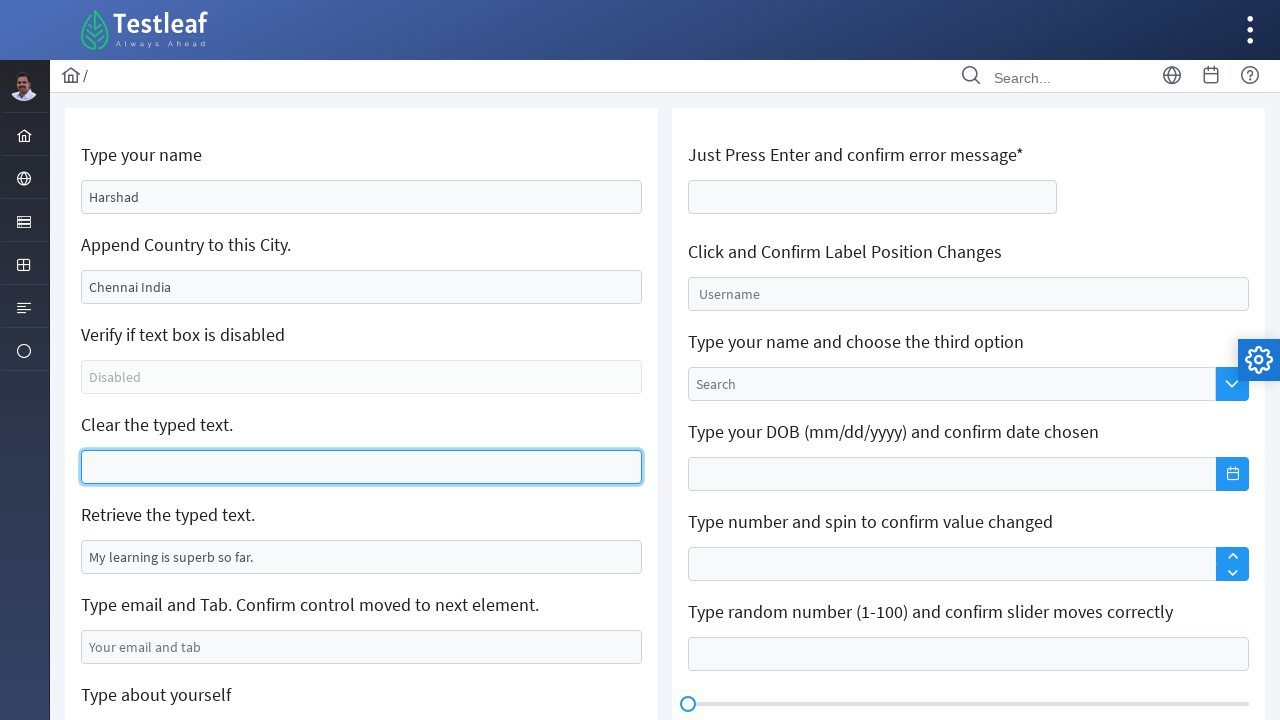

Filled email field with 'Test123@gmail.com' on //input[@placeholder= 'Your email and tab']
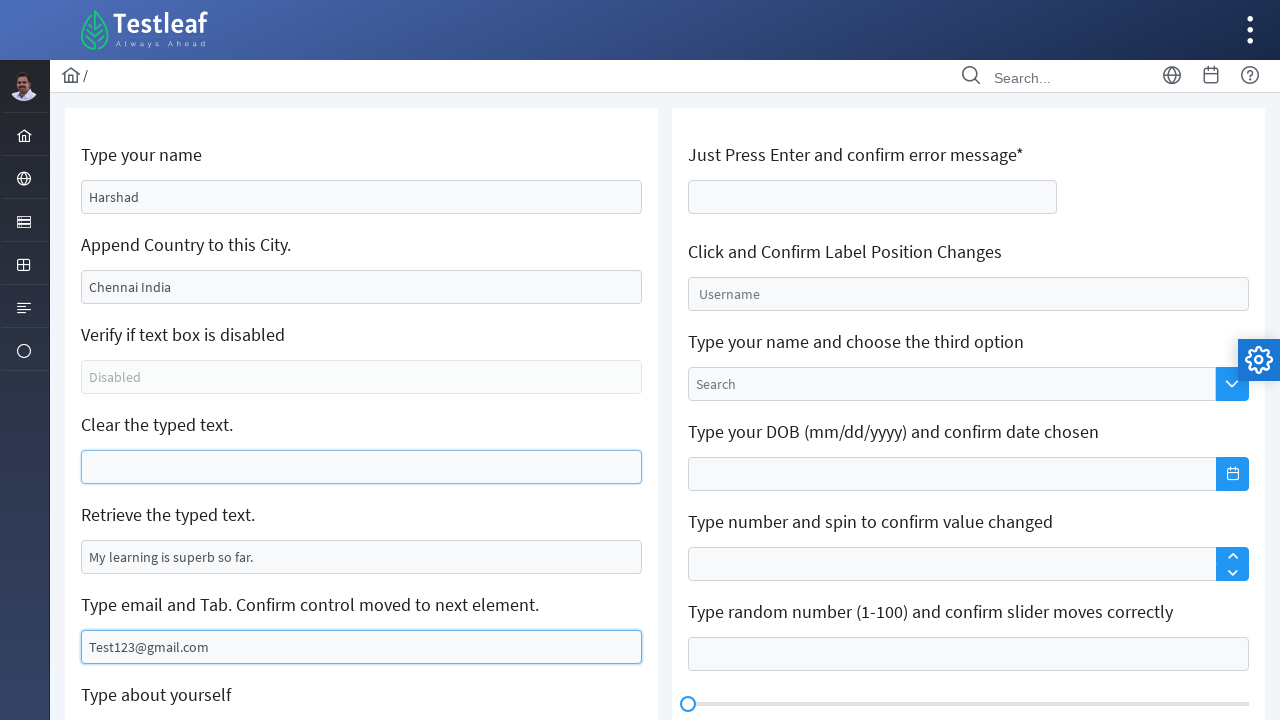

Pressed Tab key to move to next field
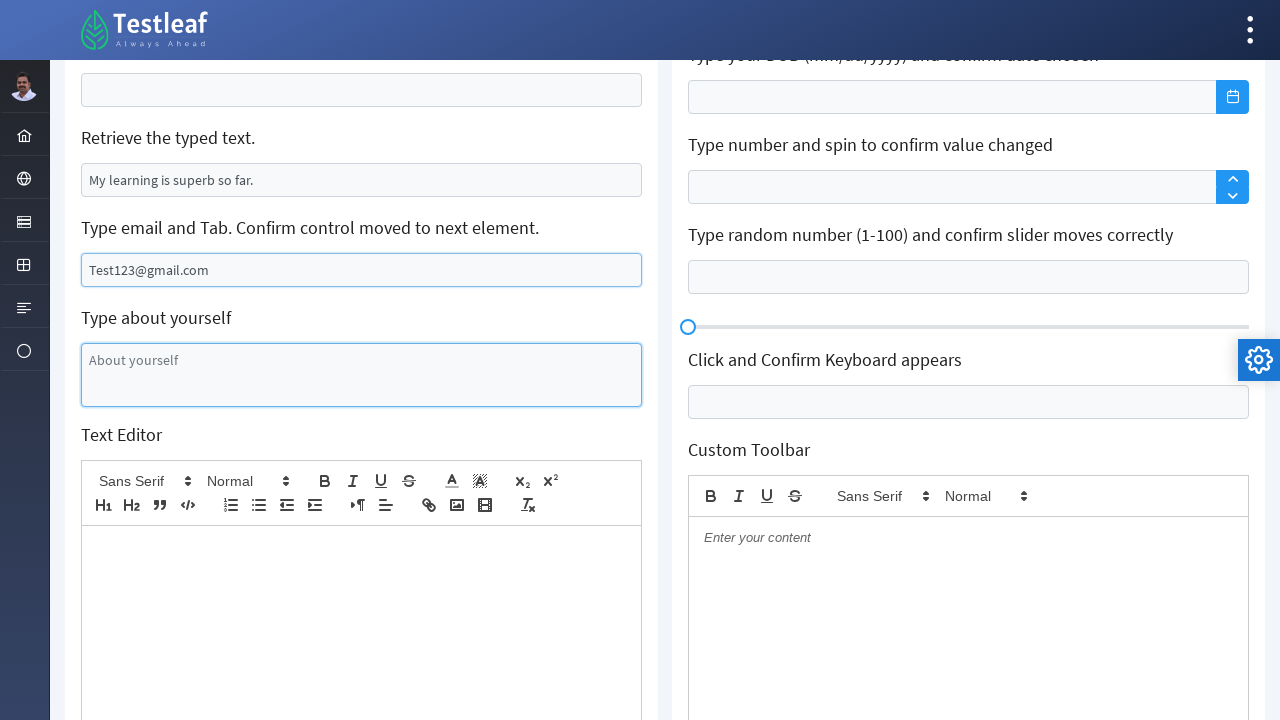

Filled text editor with 'I am Learning Selenium in TestLeaf' on (//div[@class= 'ql-editor ql-blank'])[1]
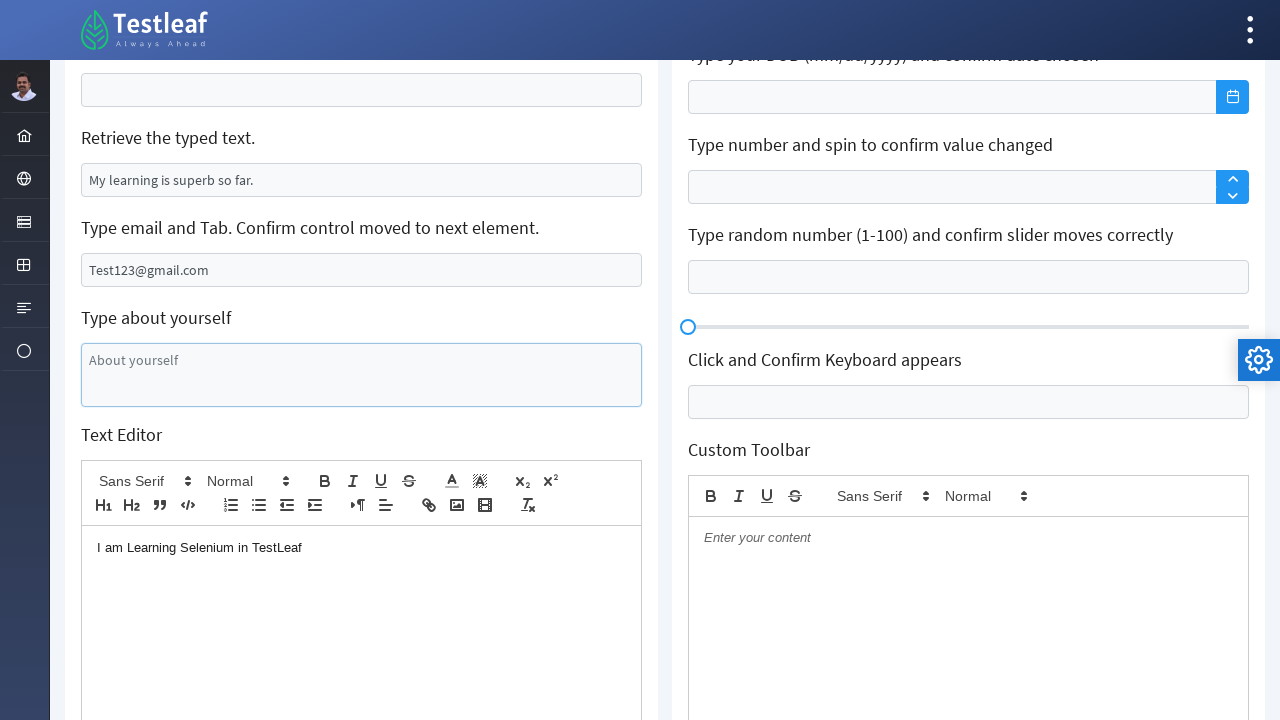

Clicked on seventh textbox field at (873, 197) on (//input[@role='textbox'])[7]
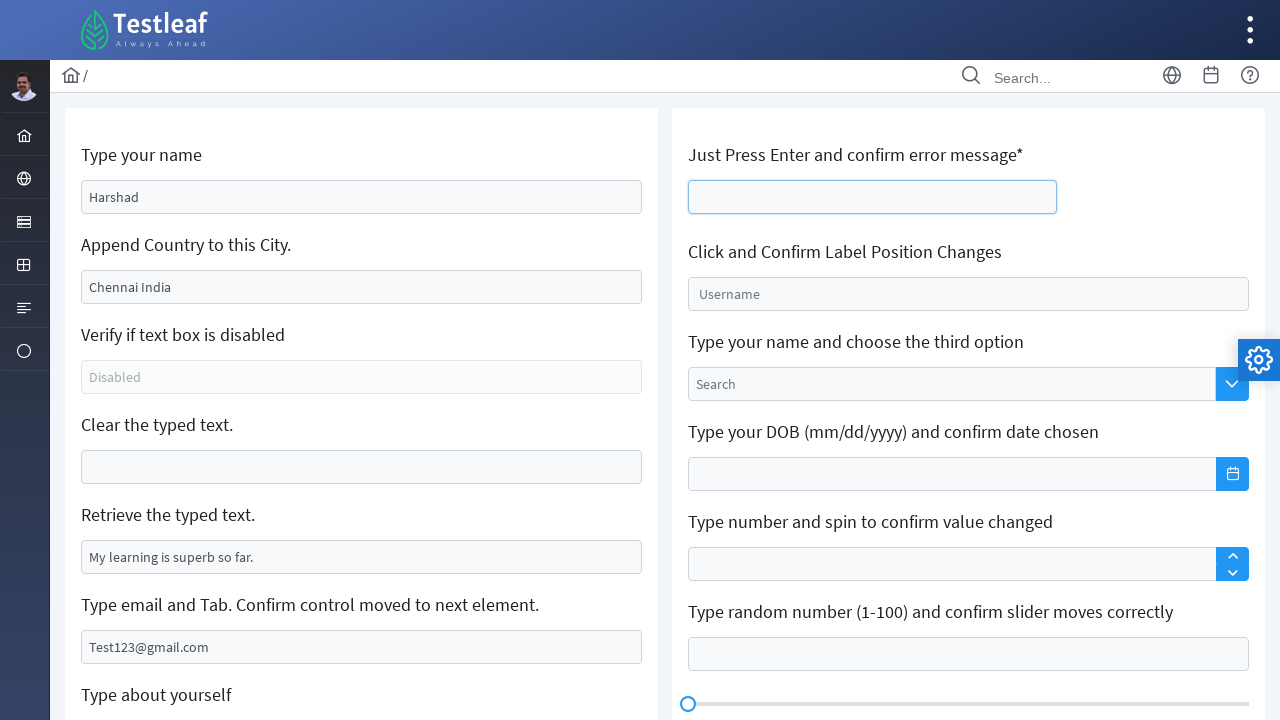

Pressed Enter key in the textbox field
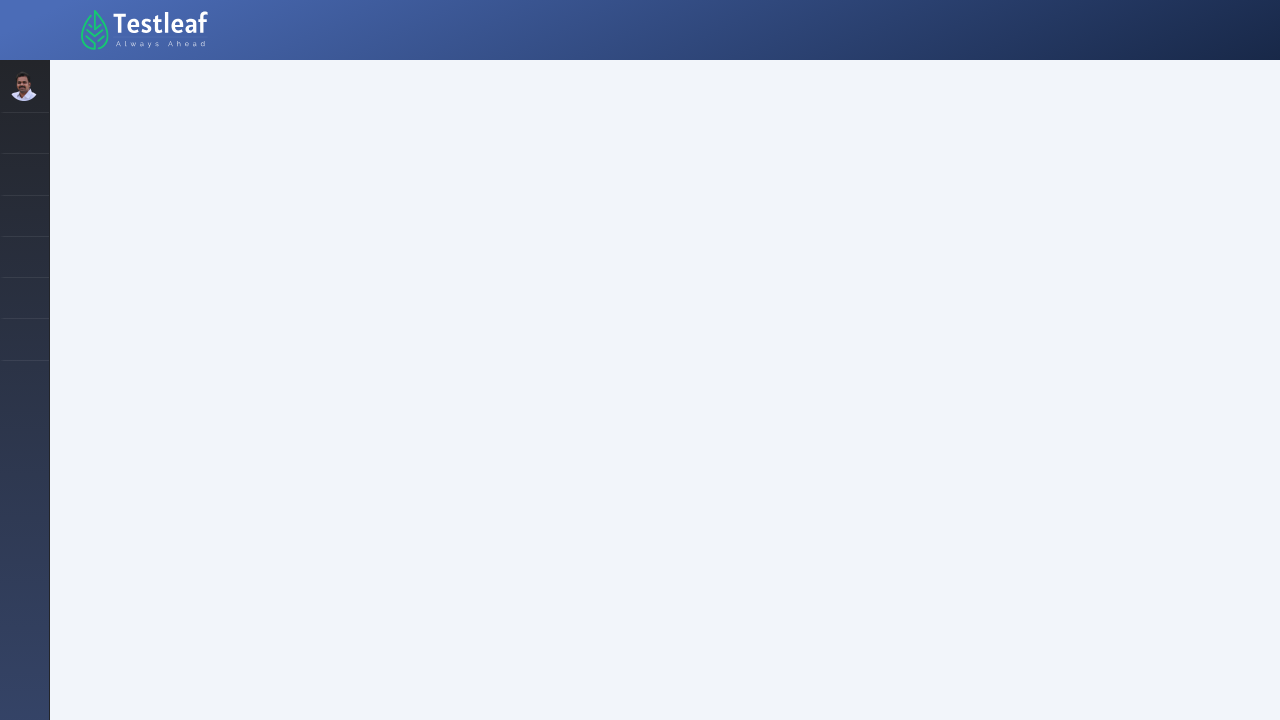

Checked if alert popup is visible
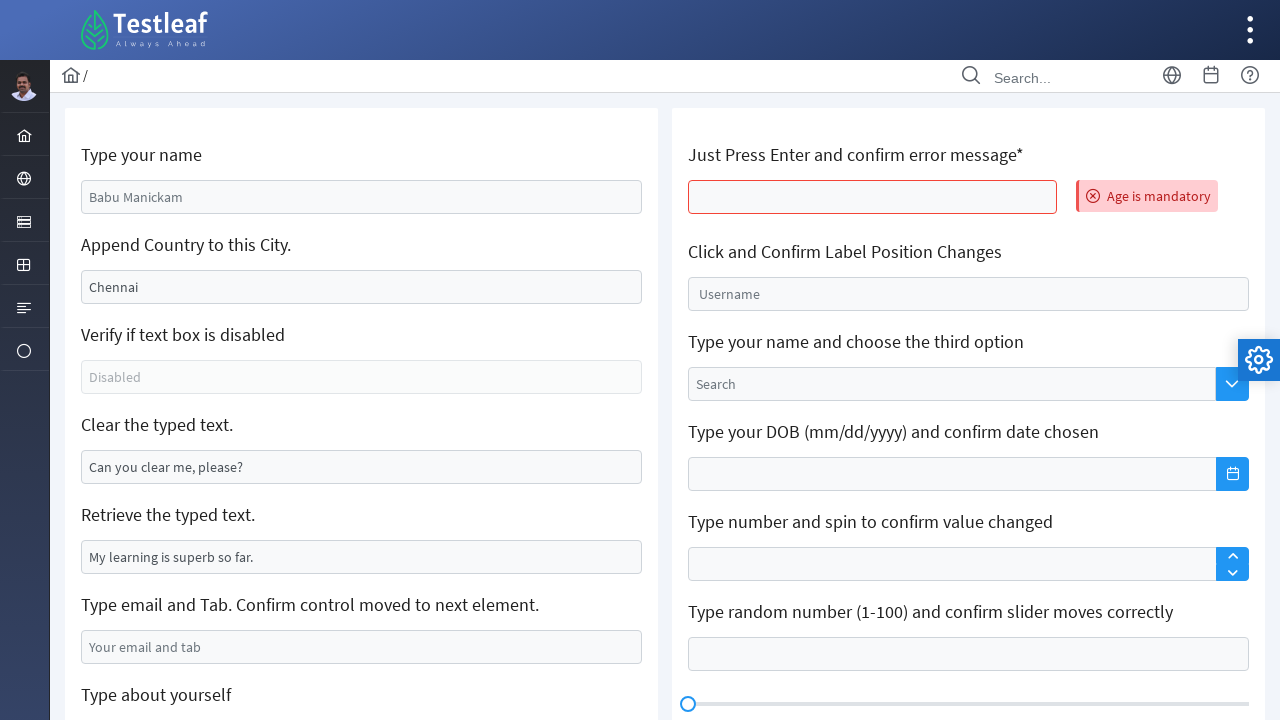

Verified alert popup is displayed
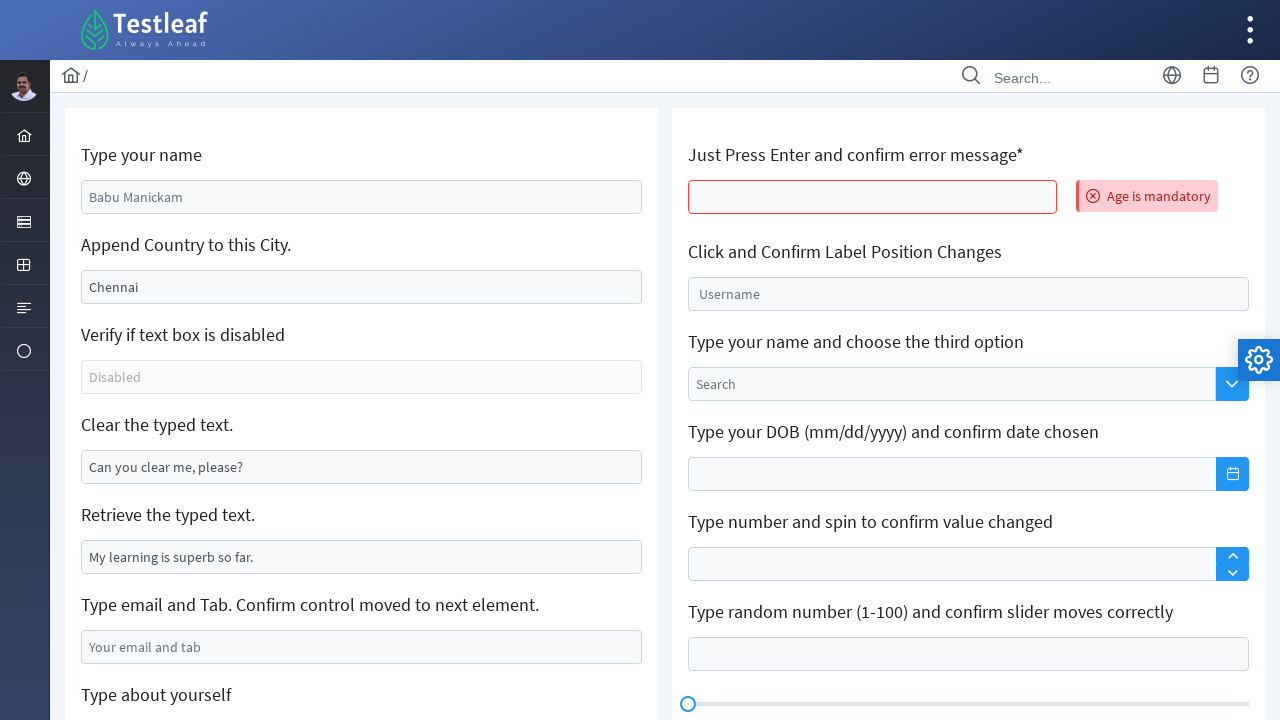

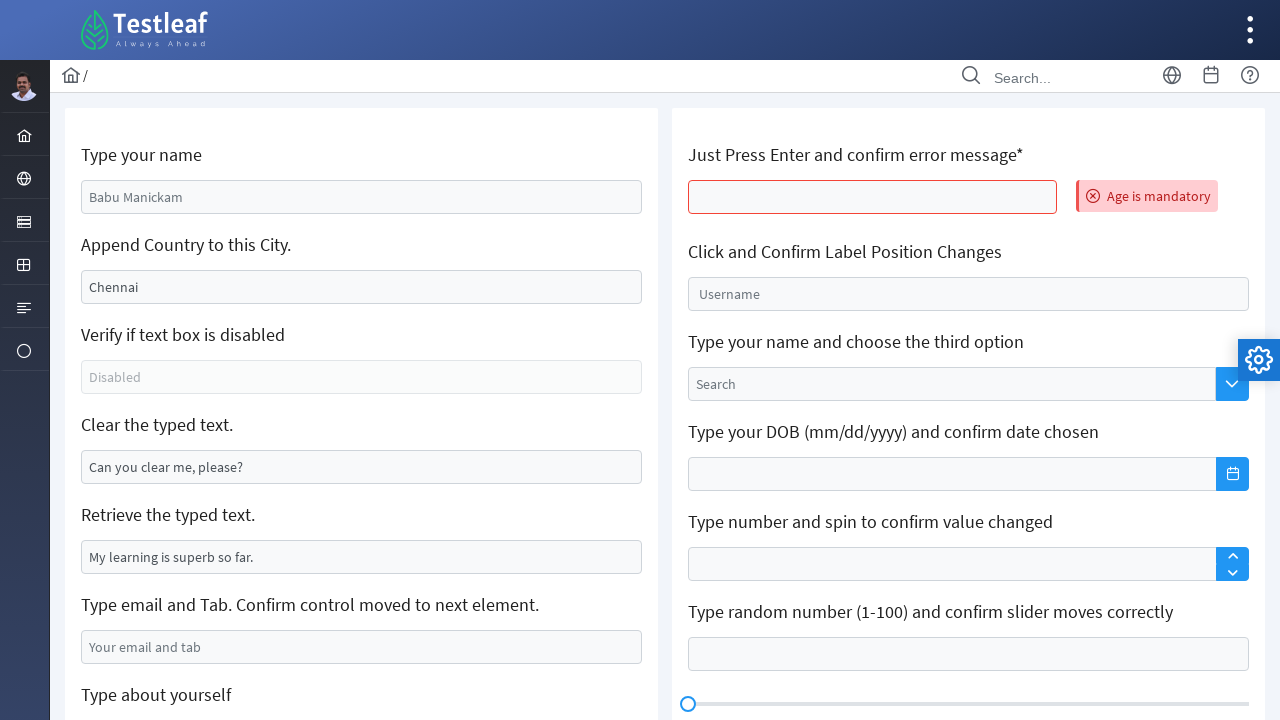